Tests a mortgage calculator by entering a purchase price and calculating the monthly payment results

Starting URL: https://www.mlcalc.com

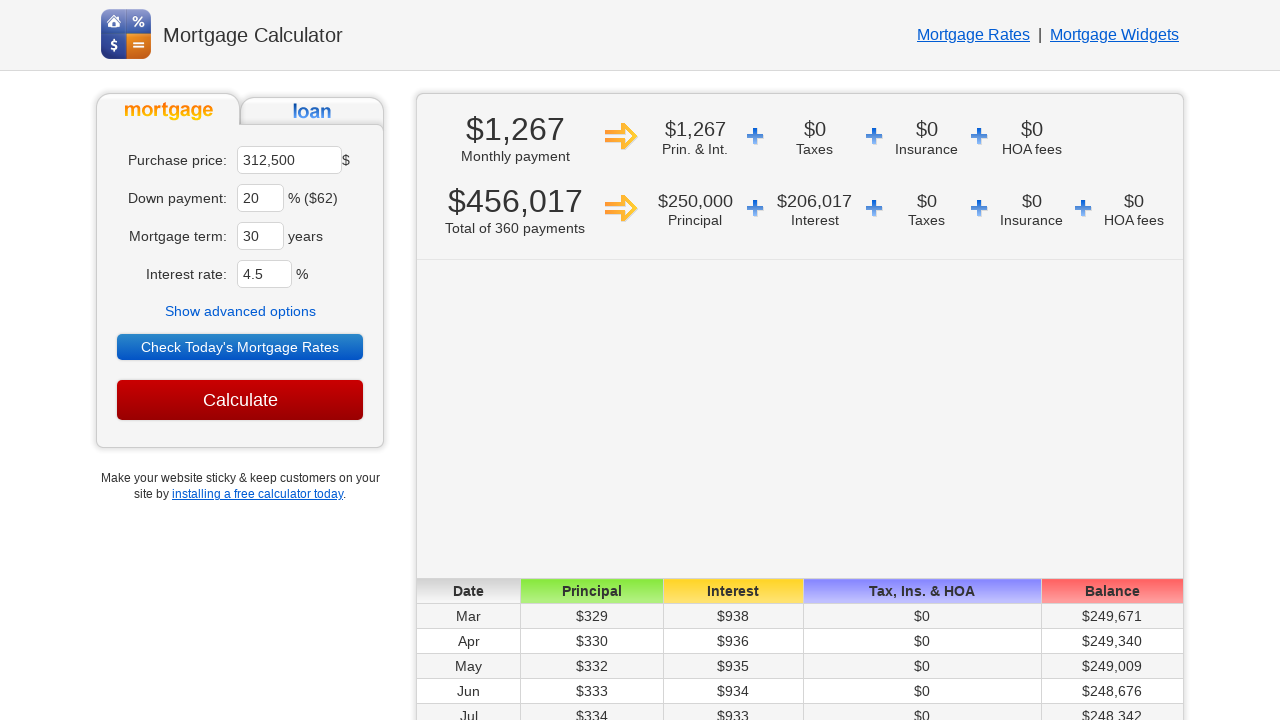

Cleared auto-populated data from purchase price field on [name='ma']
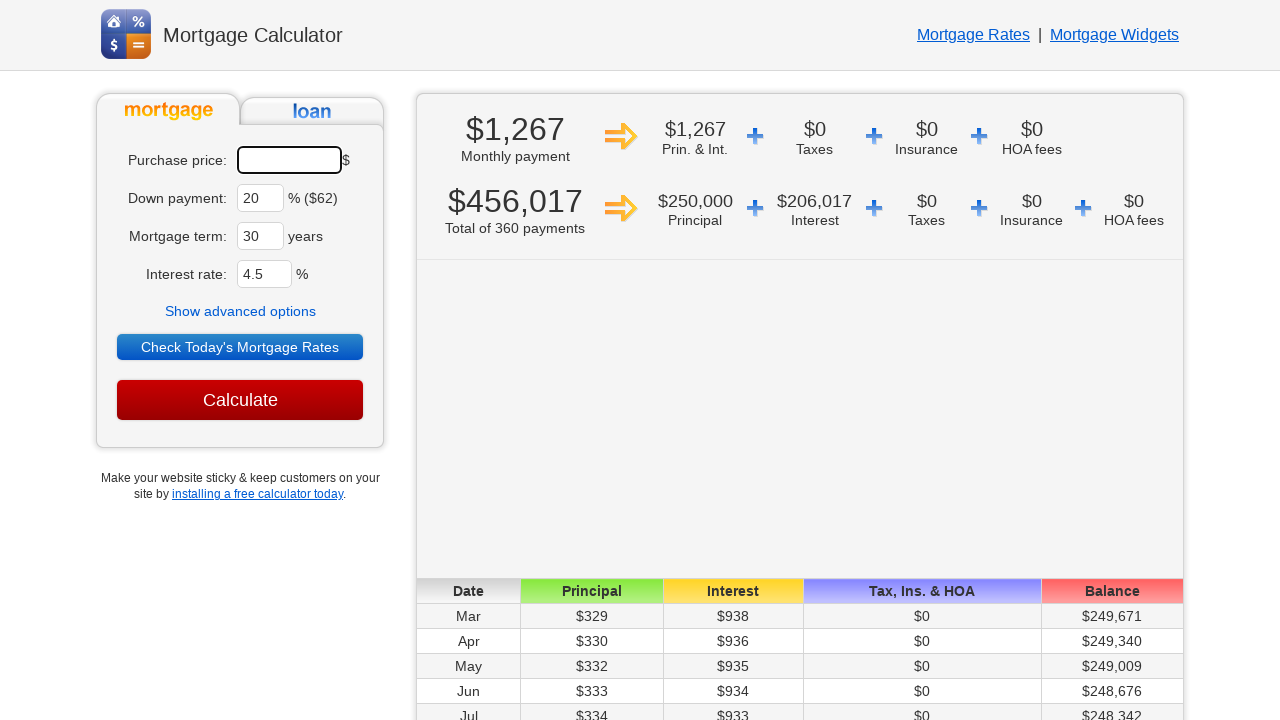

Entered purchase price of 25000 on [name='ma']
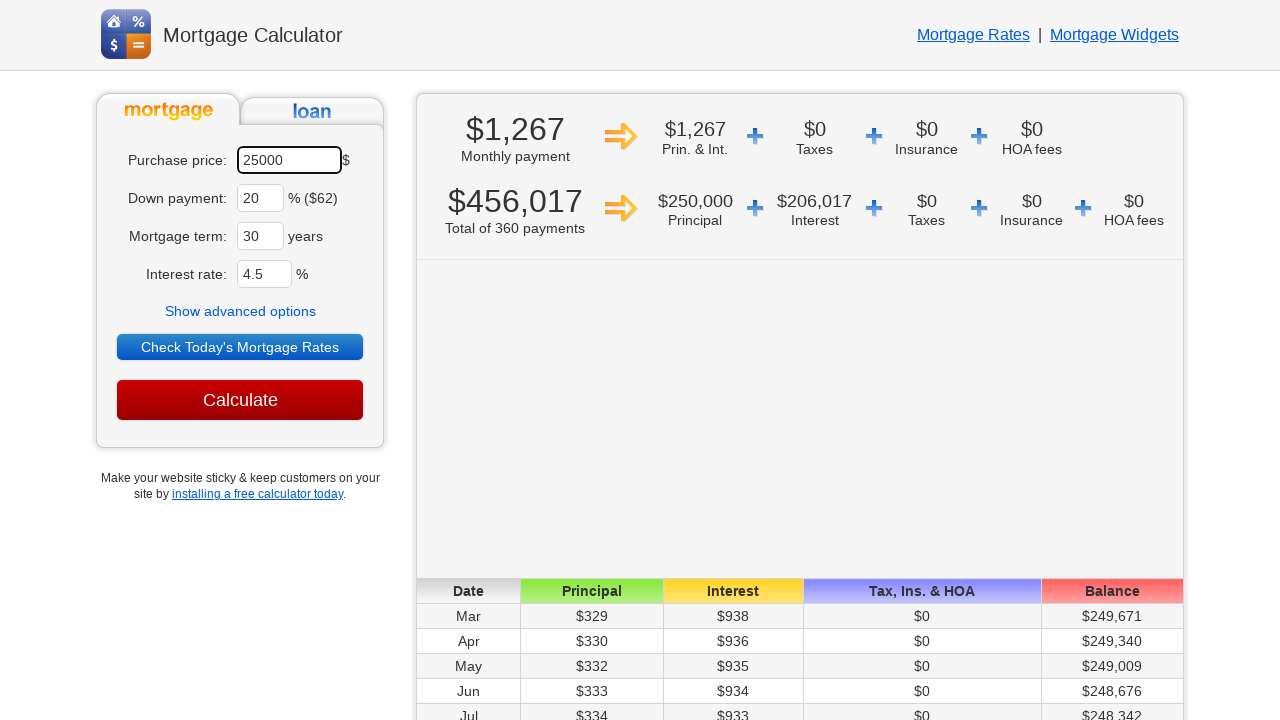

Clicked Calculate button at (240, 400) on [value='Calculate']
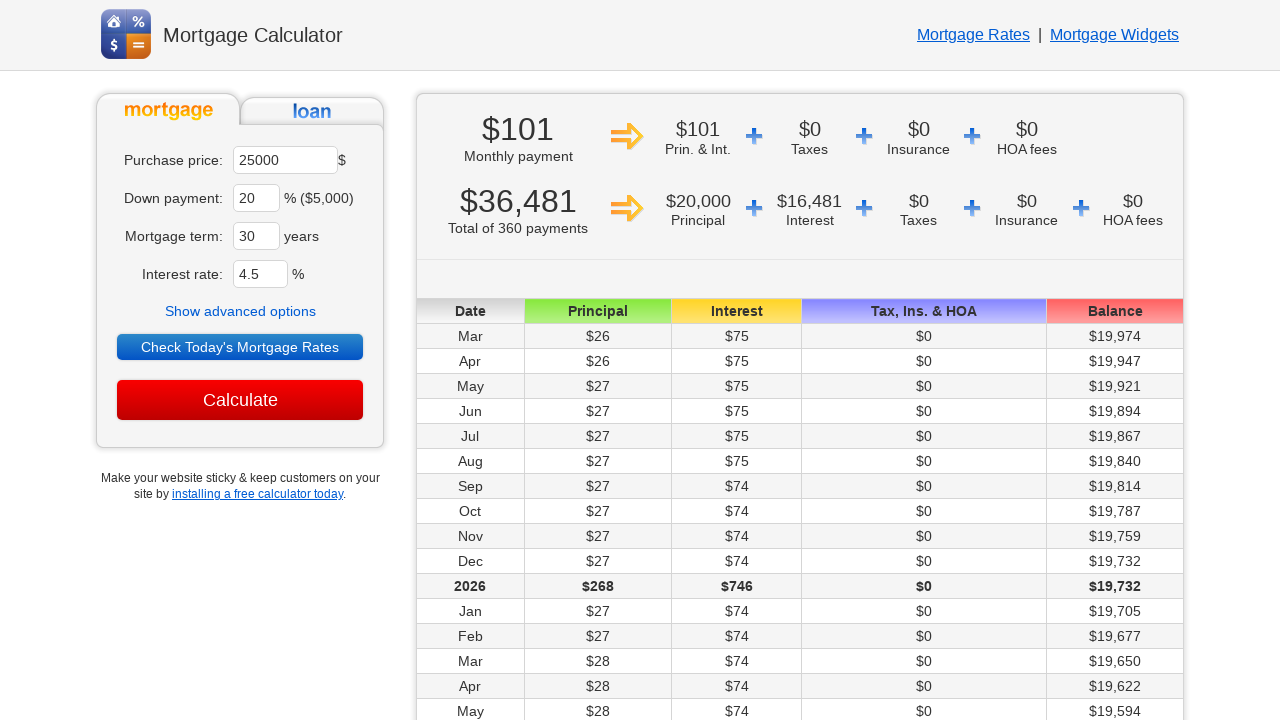

Monthly payment calculation results appeared
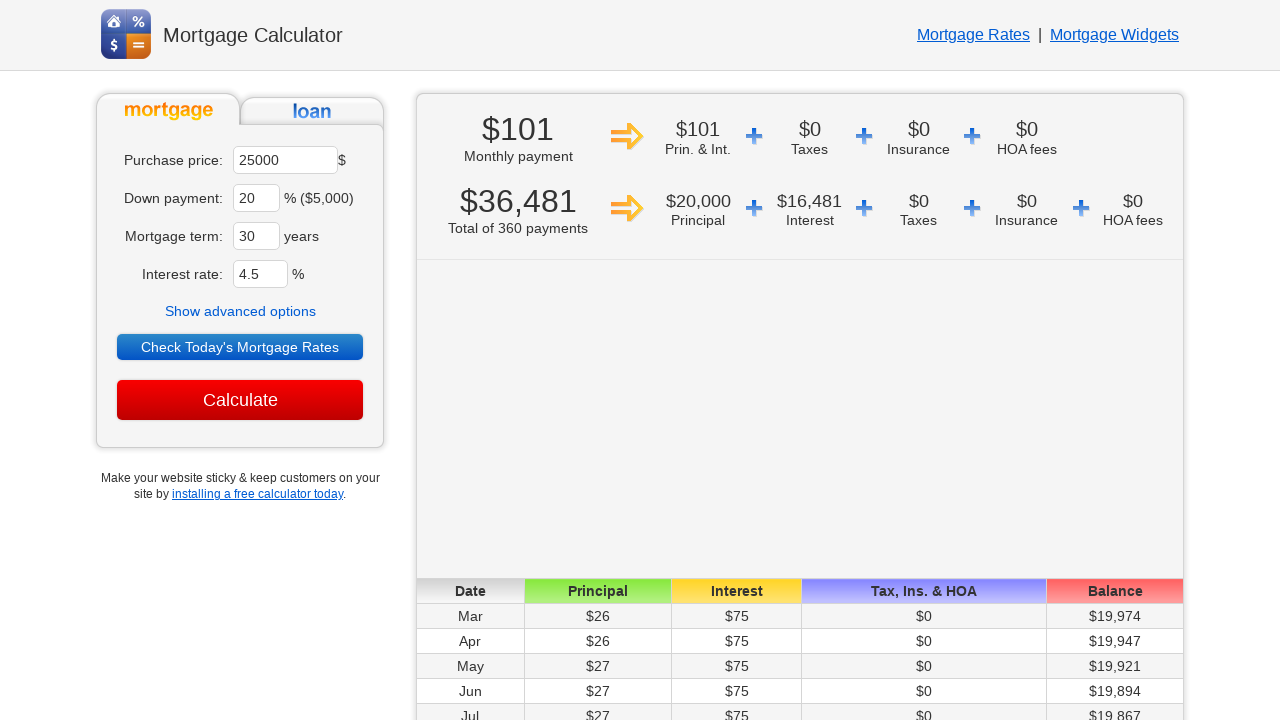

Retrieved monthly payment result: $101
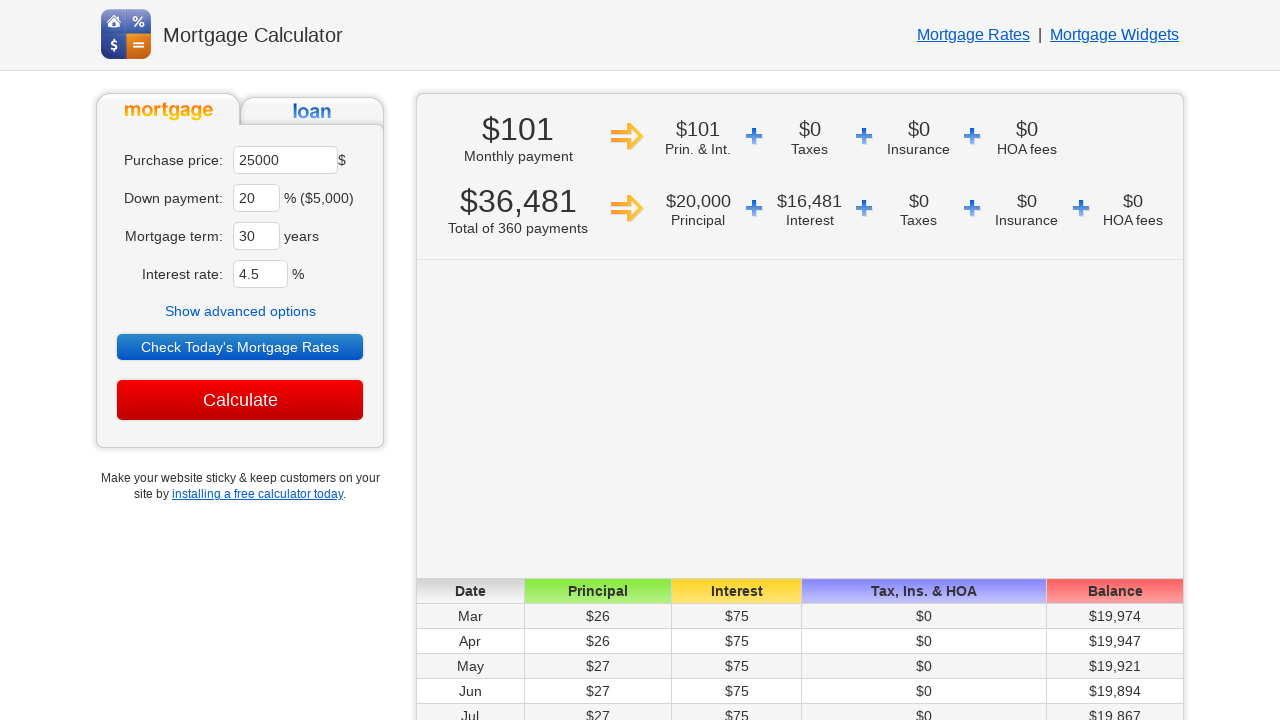

Retrieved total 360 payments result: $36,481
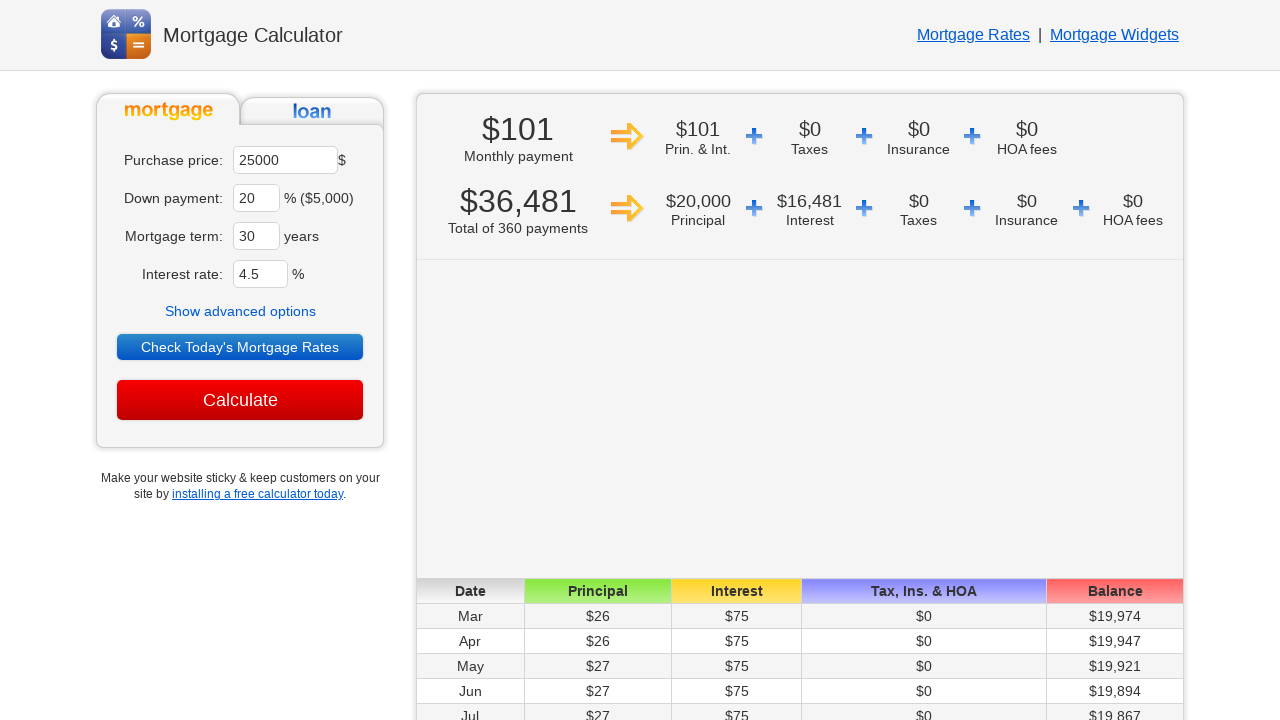

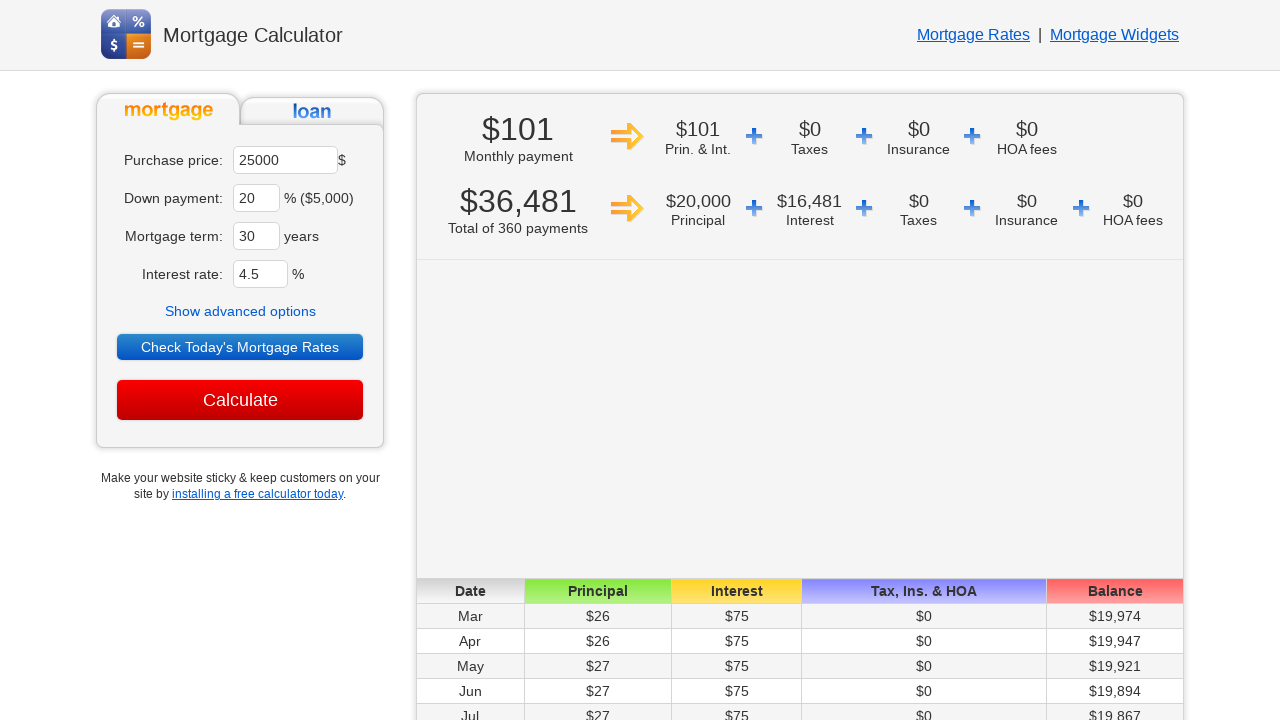